Tests JavaScript alert handling by clicking a button to trigger an alert and then accepting it

Starting URL: https://the-internet.herokuapp.com/javascript_alerts

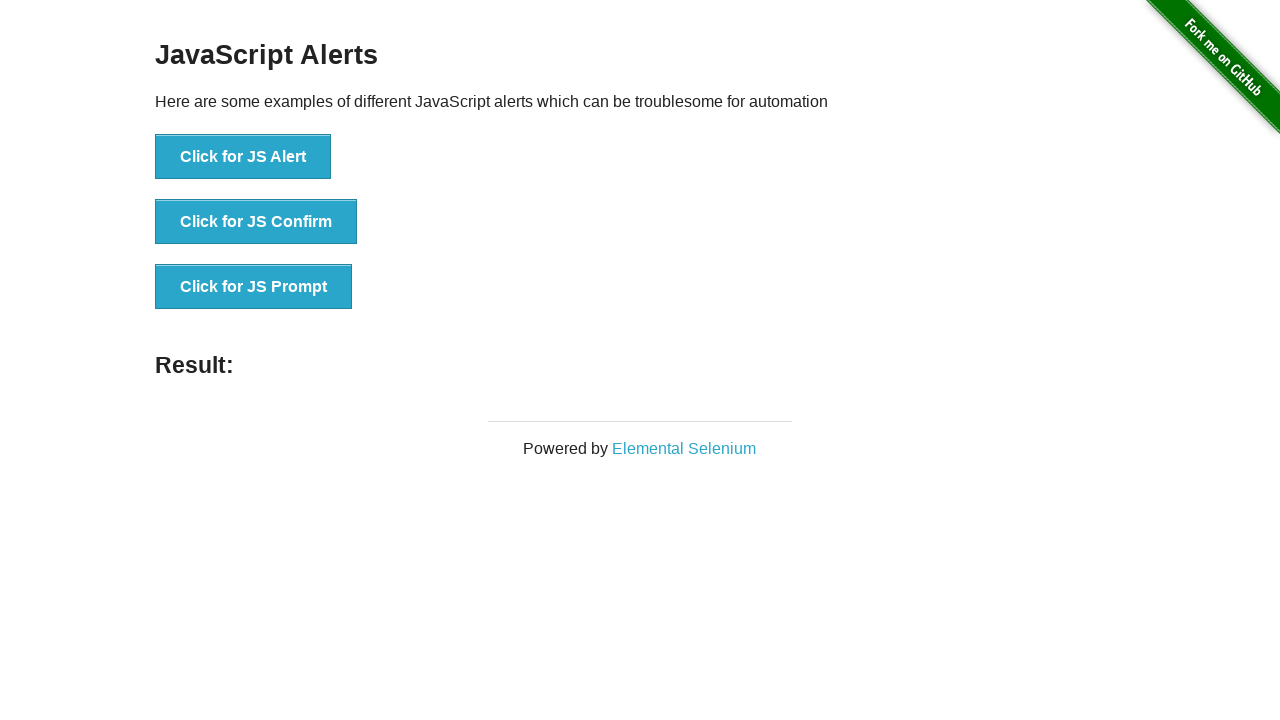

Clicked button to trigger JavaScript alert at (243, 157) on xpath=//button[normalize-space()='Click for JS Alert']
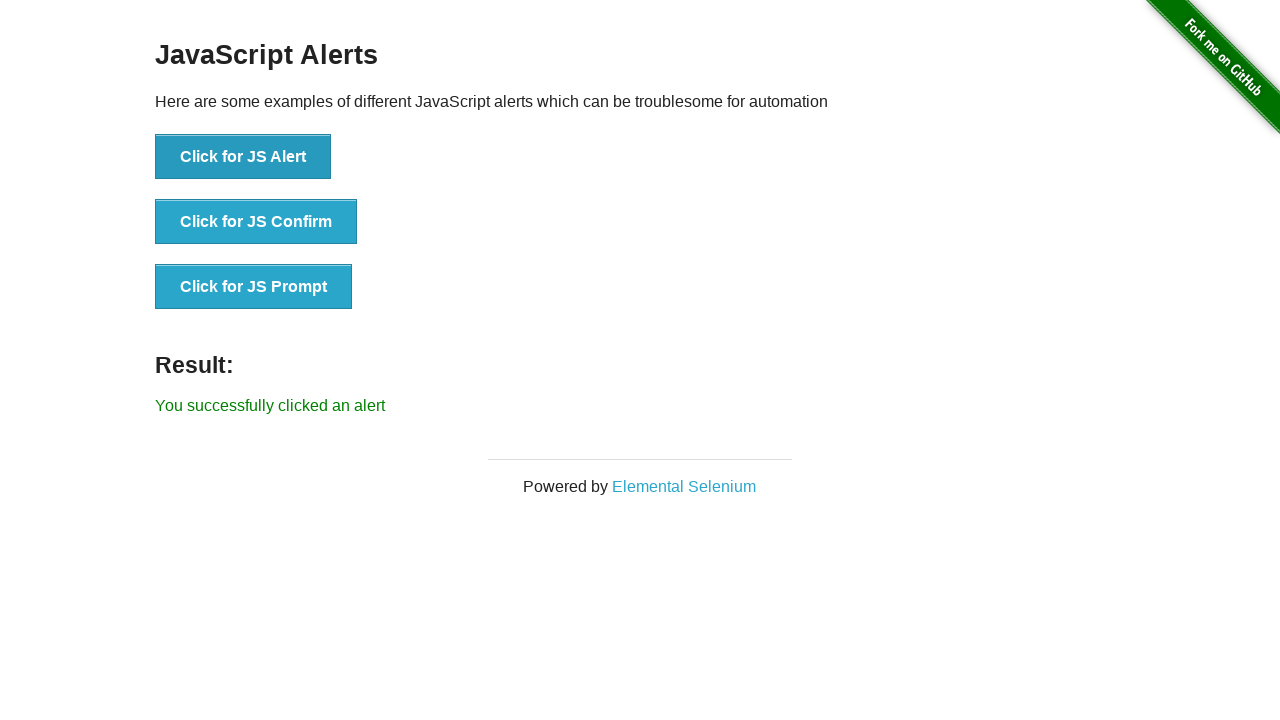

Set up dialog handler to accept alert
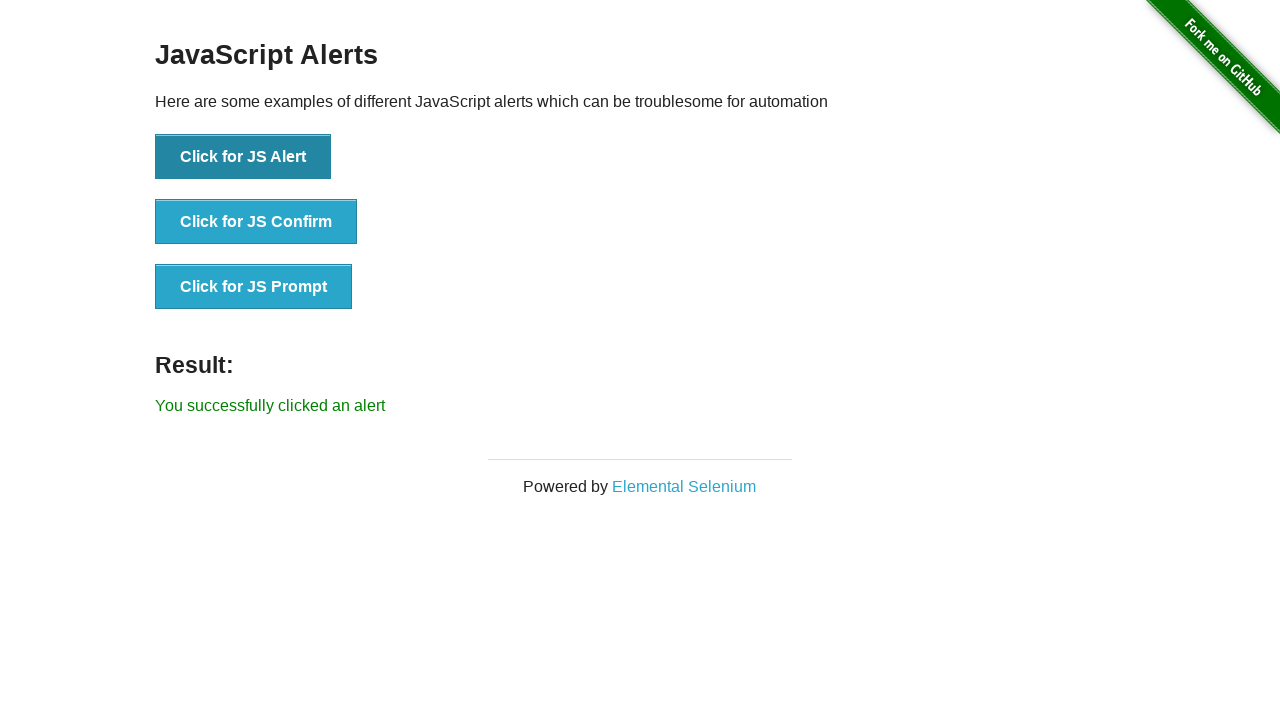

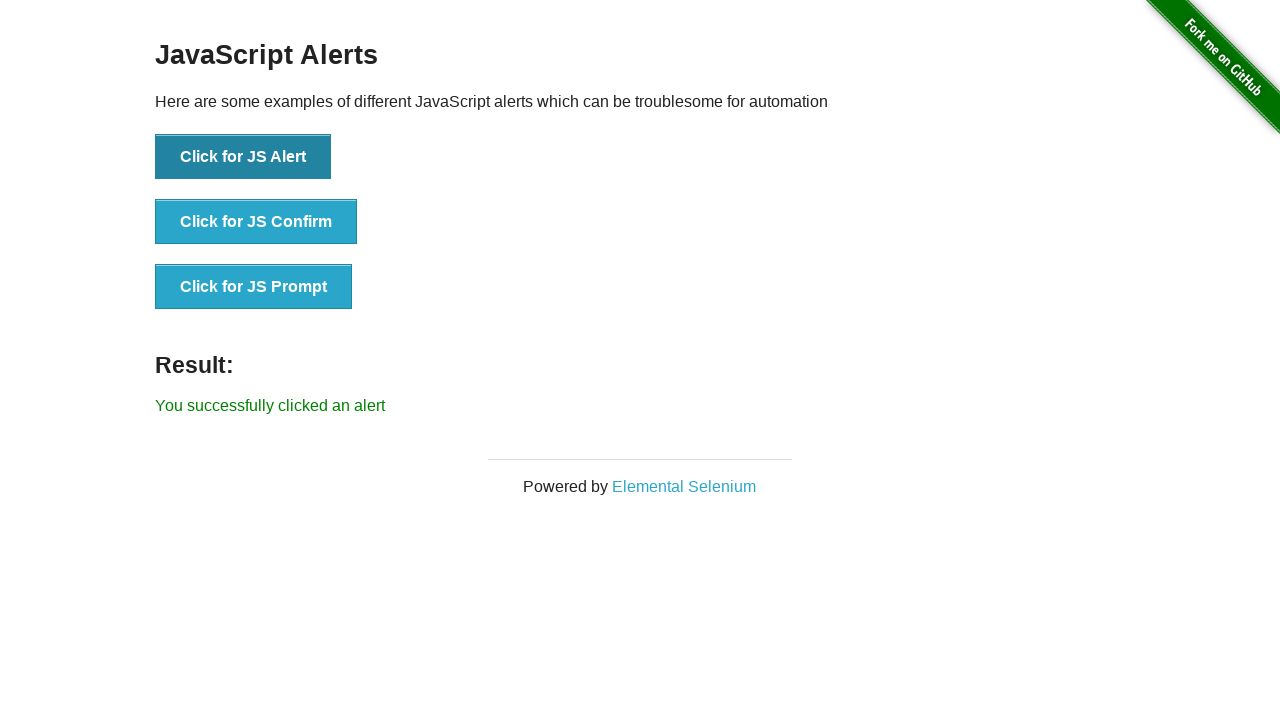